Tests form submission with an invalid file type (PDF instead of image) to verify error handling

Starting URL: https://demoqa.com/automation-practice-form

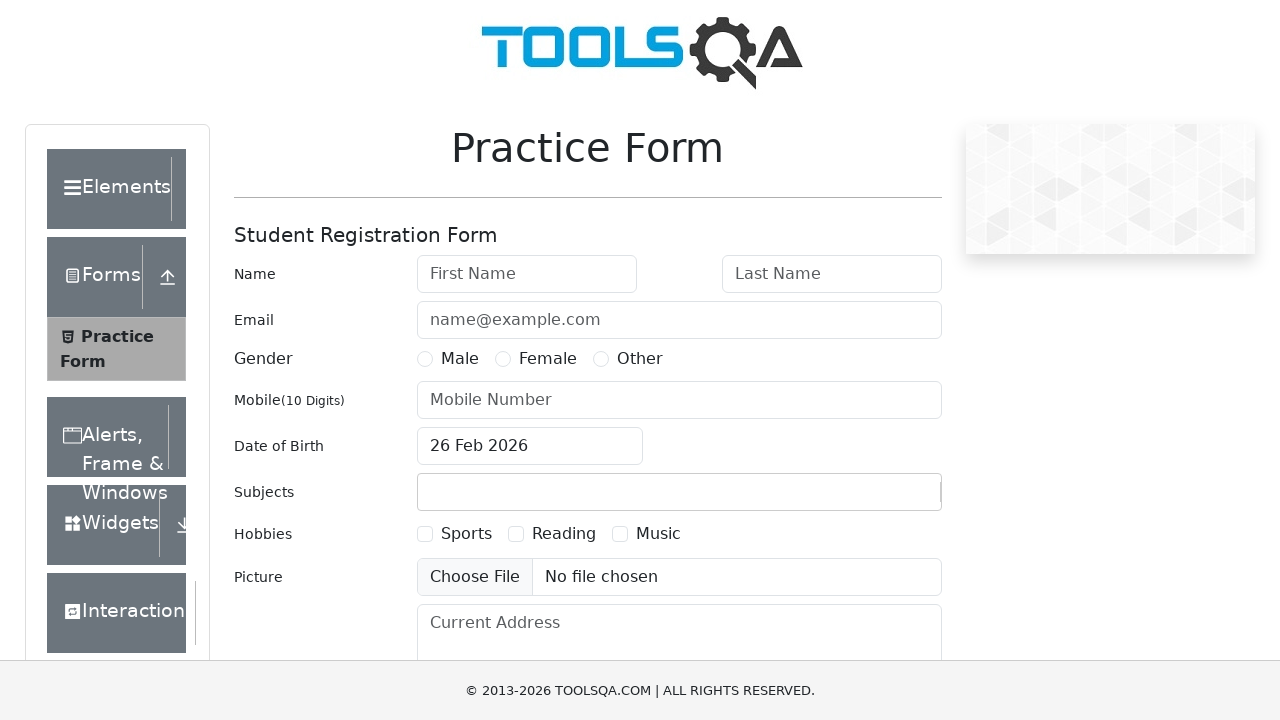

Filled first name field with 'Chamod' on #firstName
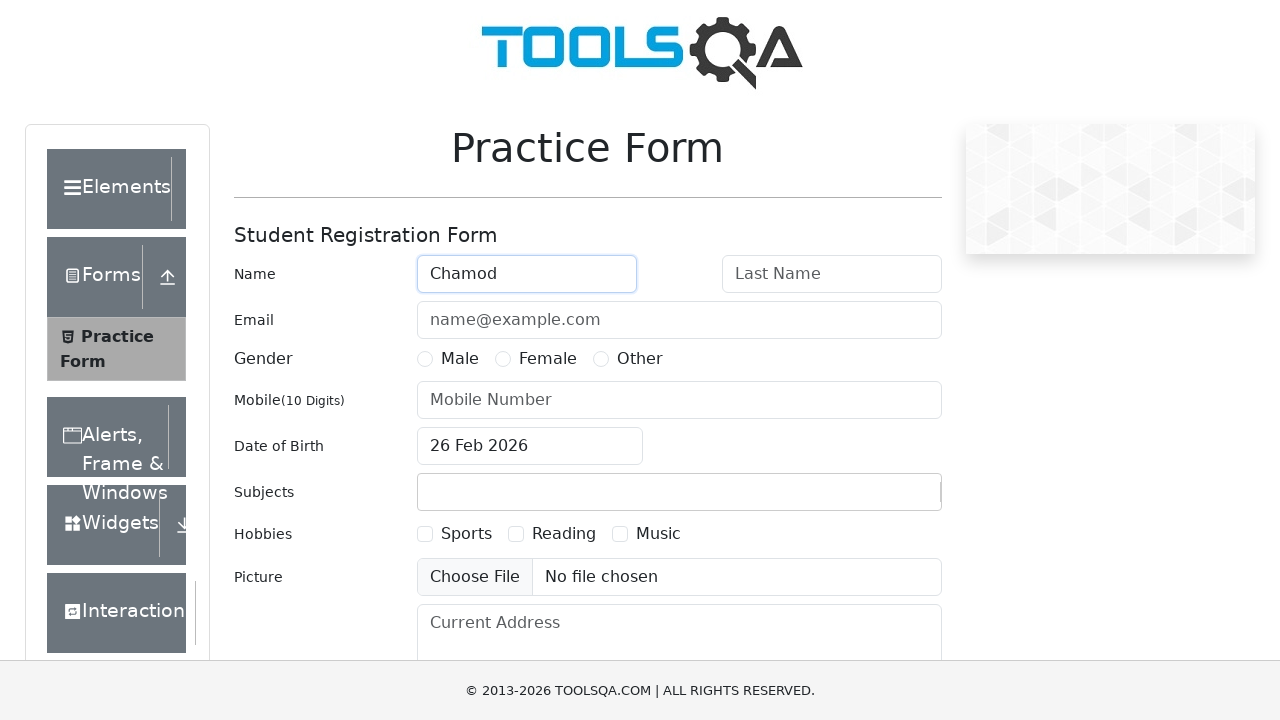

Filled last name field with 'Lakshitha' on #lastName
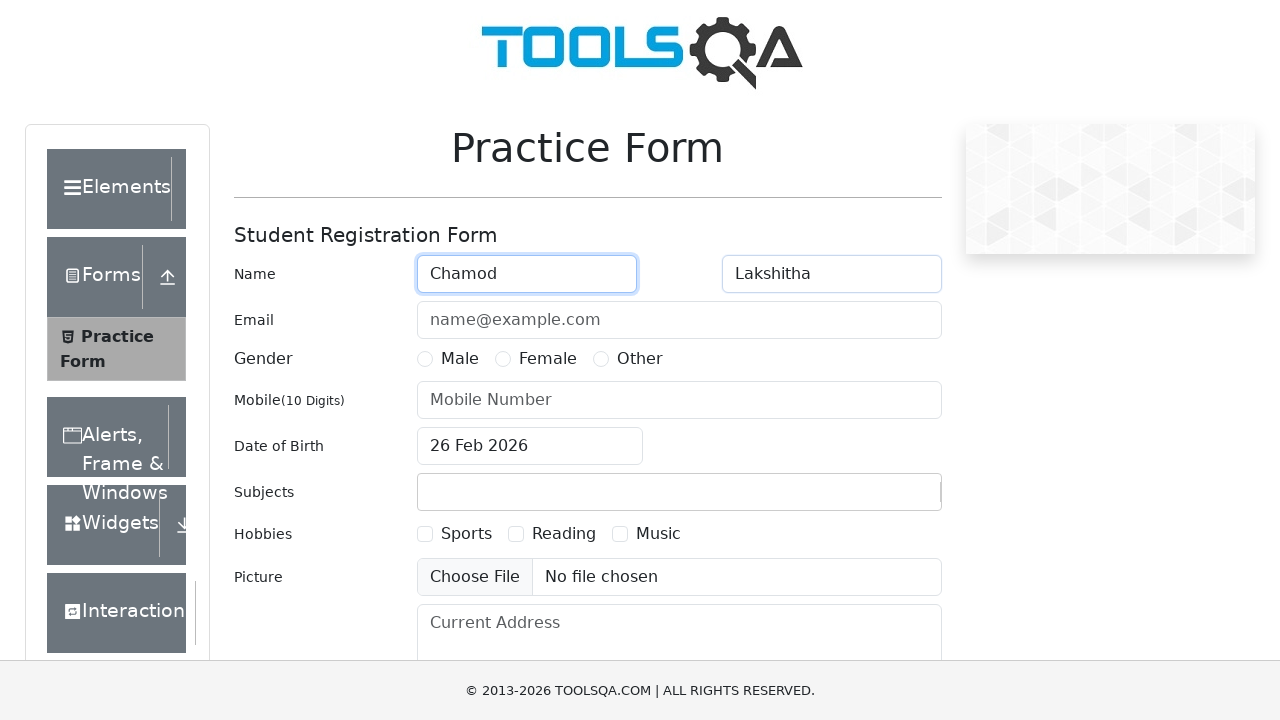

Filled email field with 'abc@gmail.com' on #userEmail
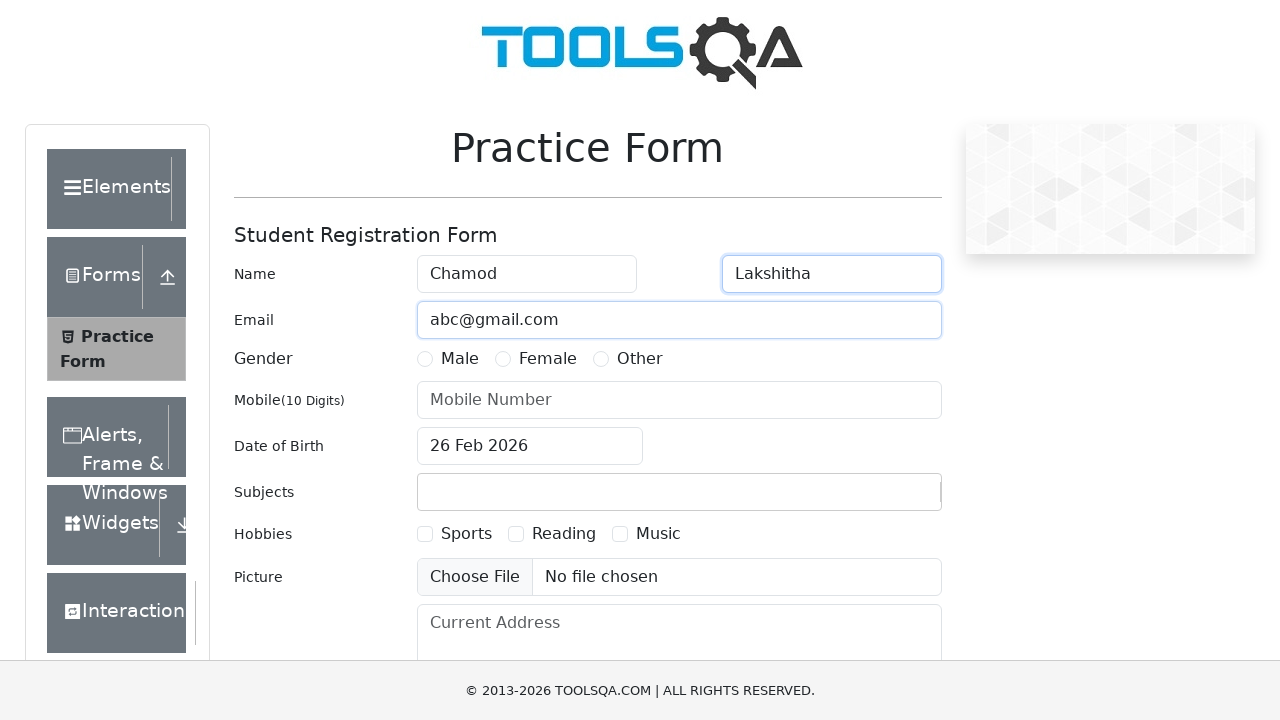

Selected Male gender radio button at (460, 359) on label[for='gender-radio-1']
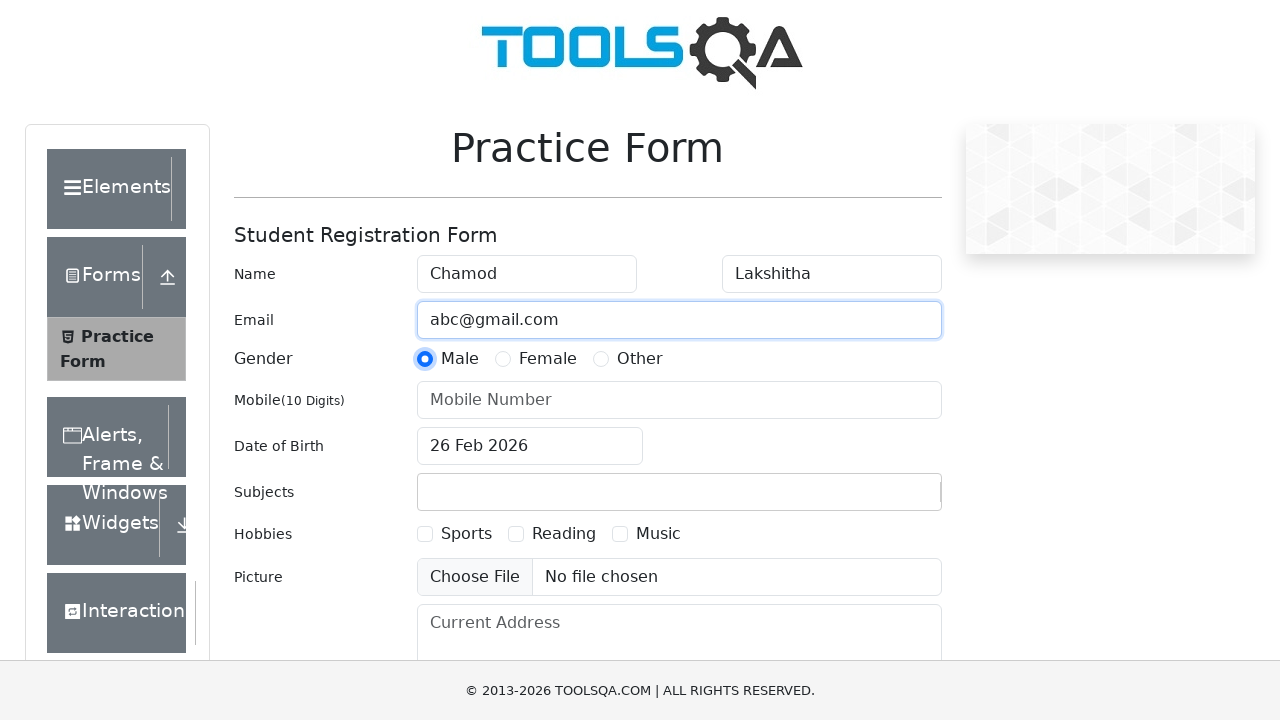

Filled mobile number field with '1234567890' on #userNumber
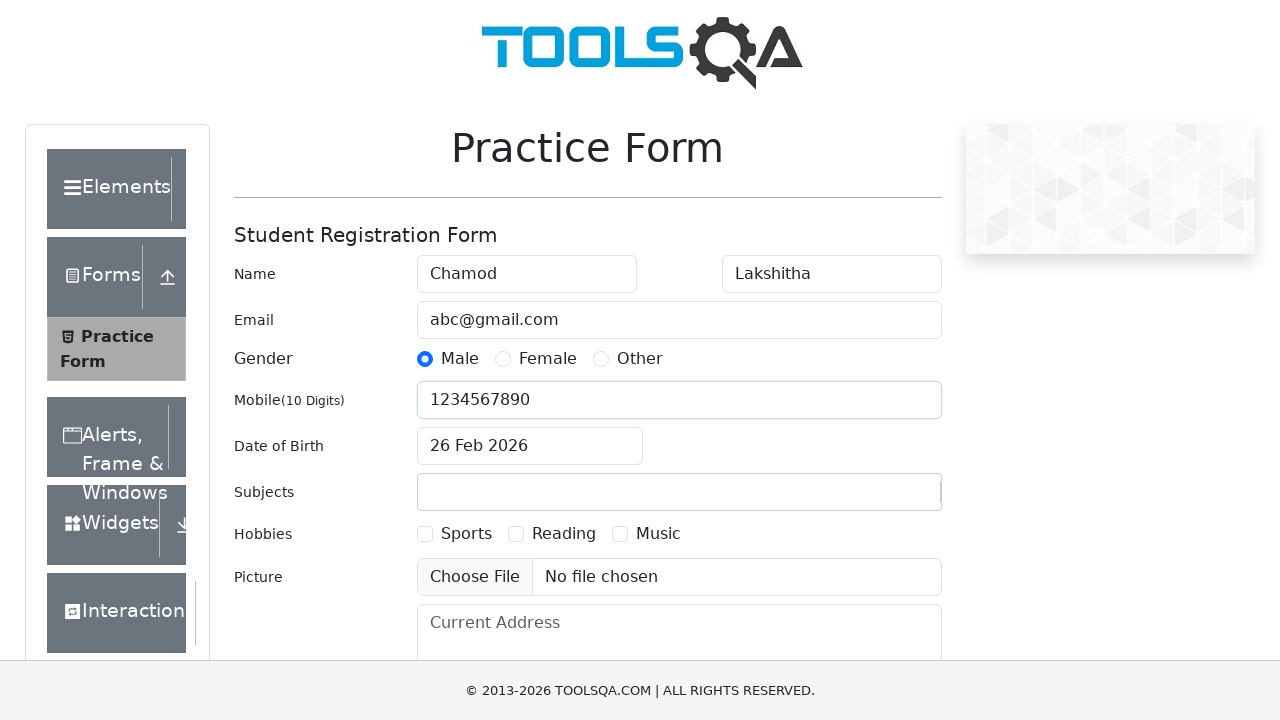

Clicked date of birth input field at (530, 446) on #dateOfBirthInput
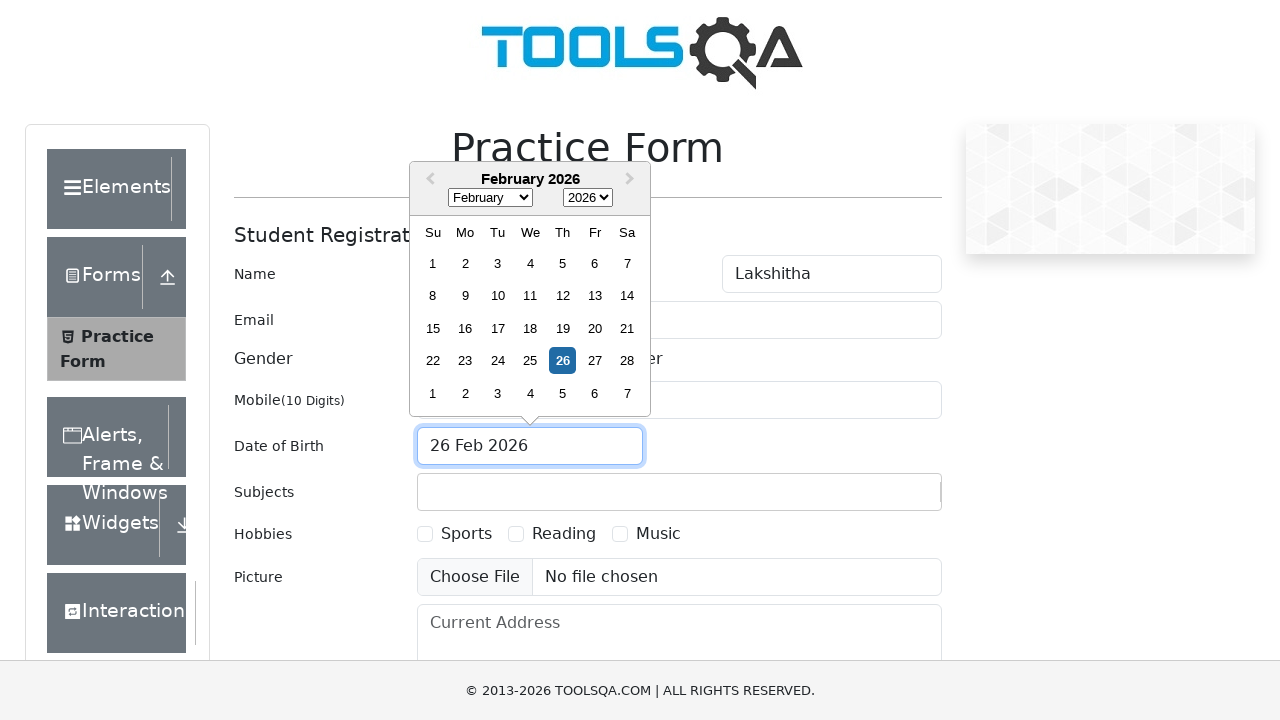

Selected May (month index 4) from date picker on .react-datepicker__month-select
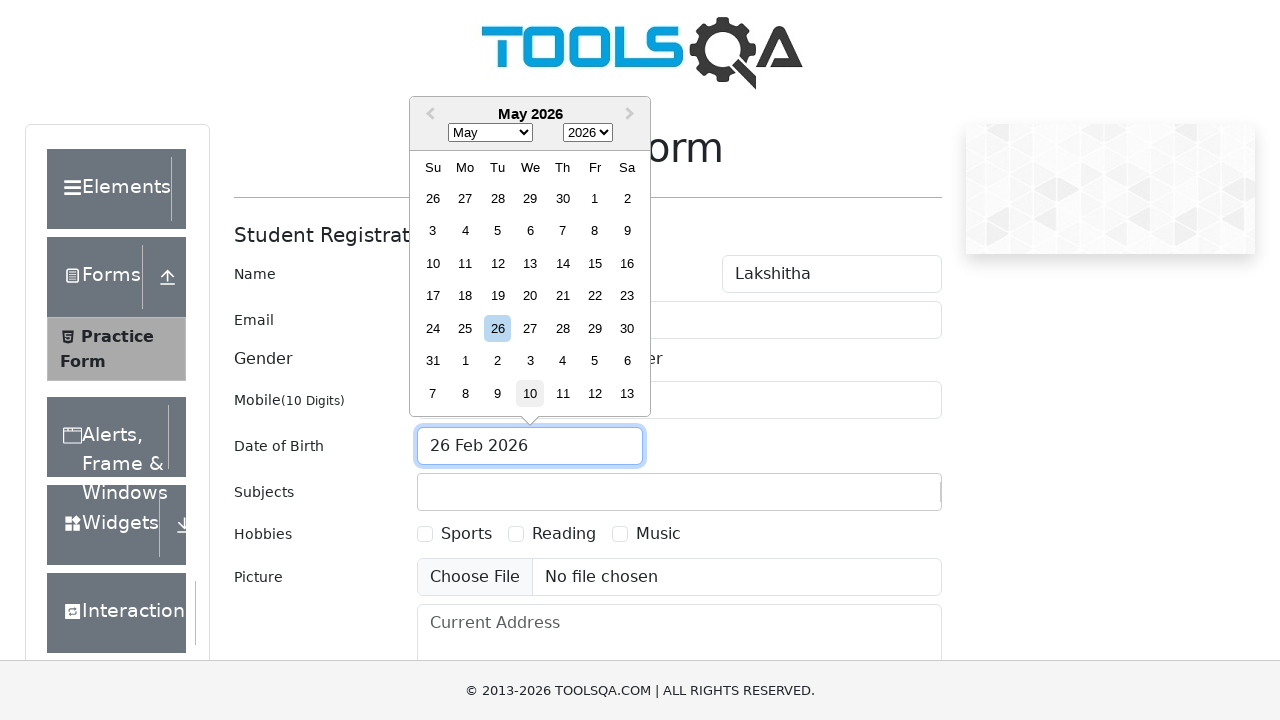

Selected year 2001 from date picker on .react-datepicker__year-select
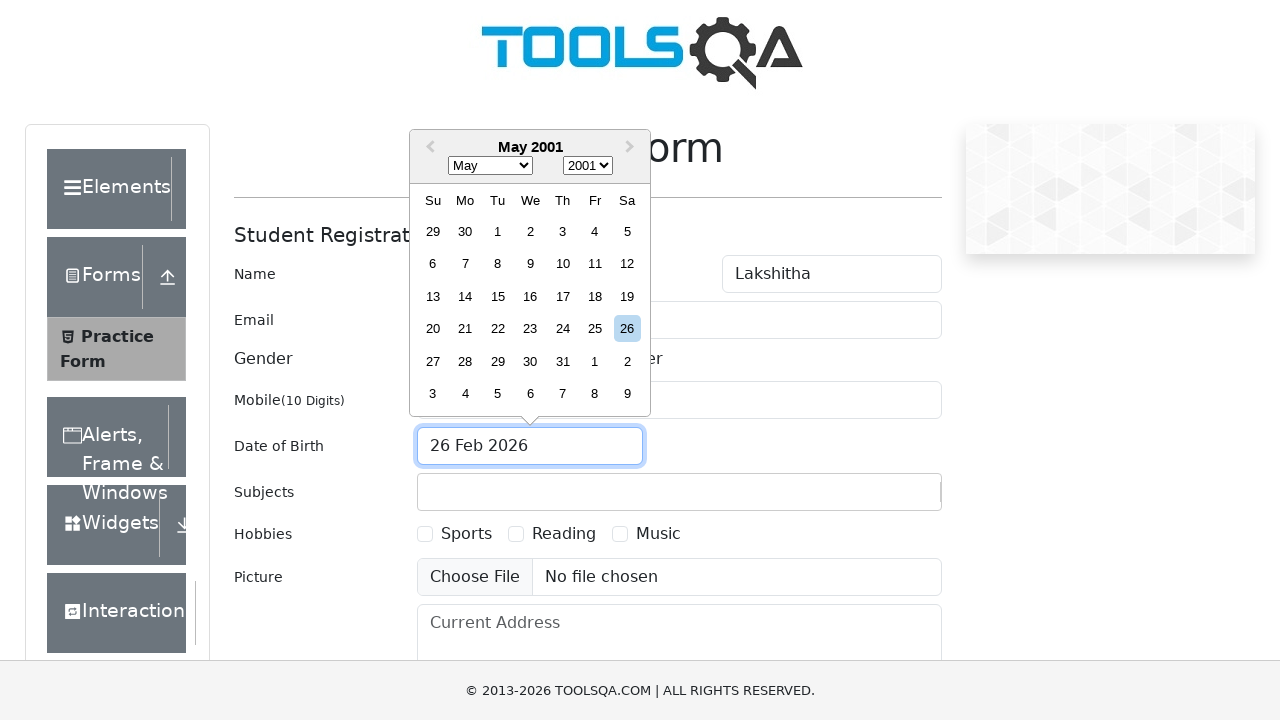

Selected day 11 from date picker at (595, 264) on .react-datepicker__day--011:not(.react-datepicker__day--outside-month)
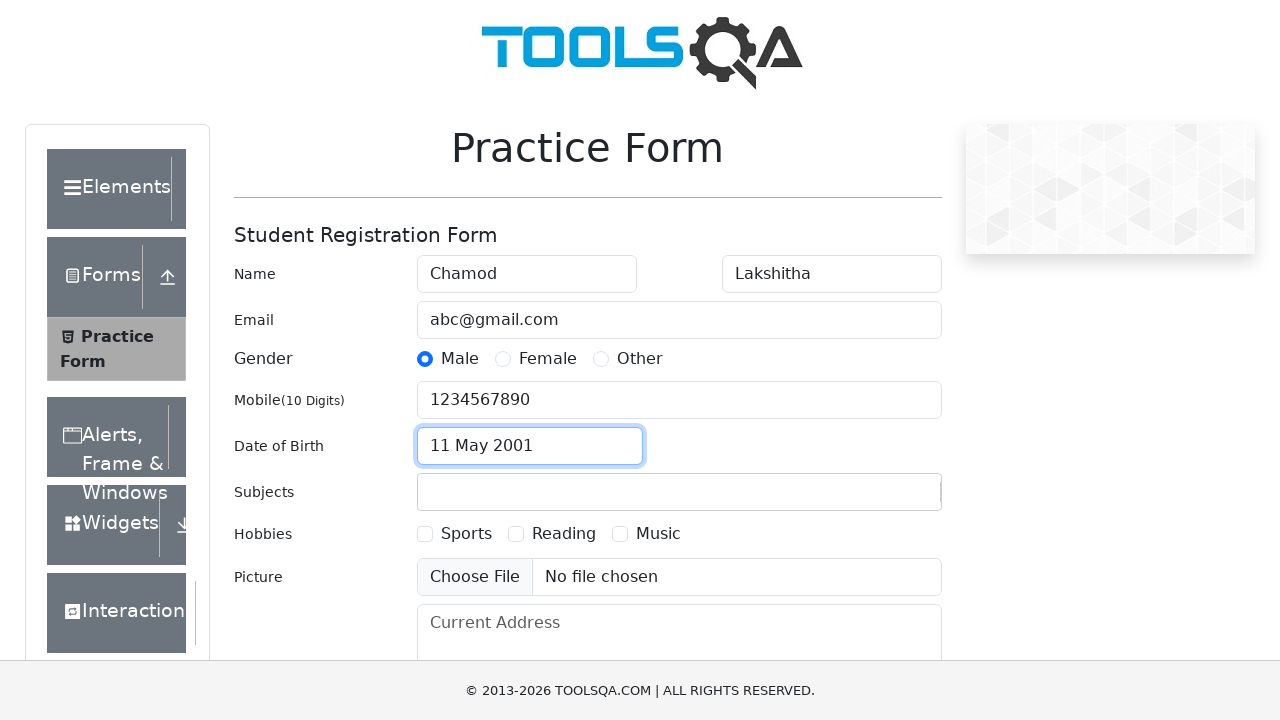

Filled subjects input with 'Maths' on #subjectsInput
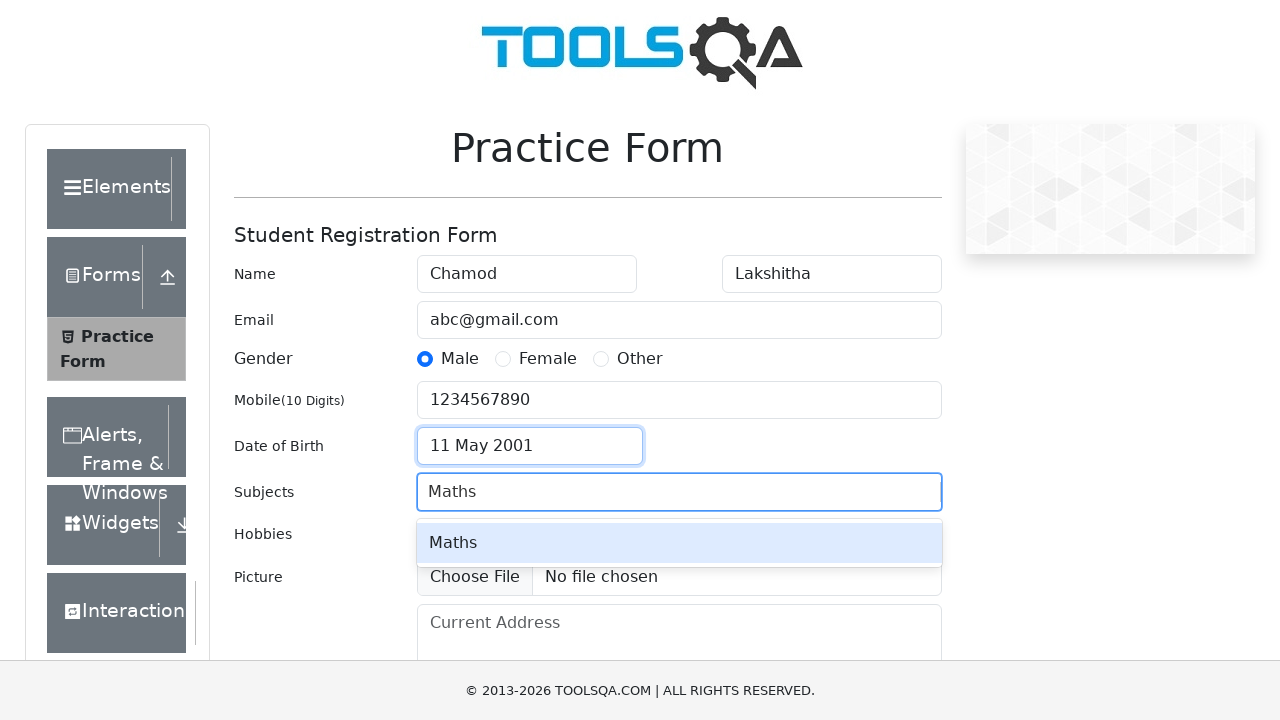

Pressed Enter to confirm Maths subject on #subjectsInput
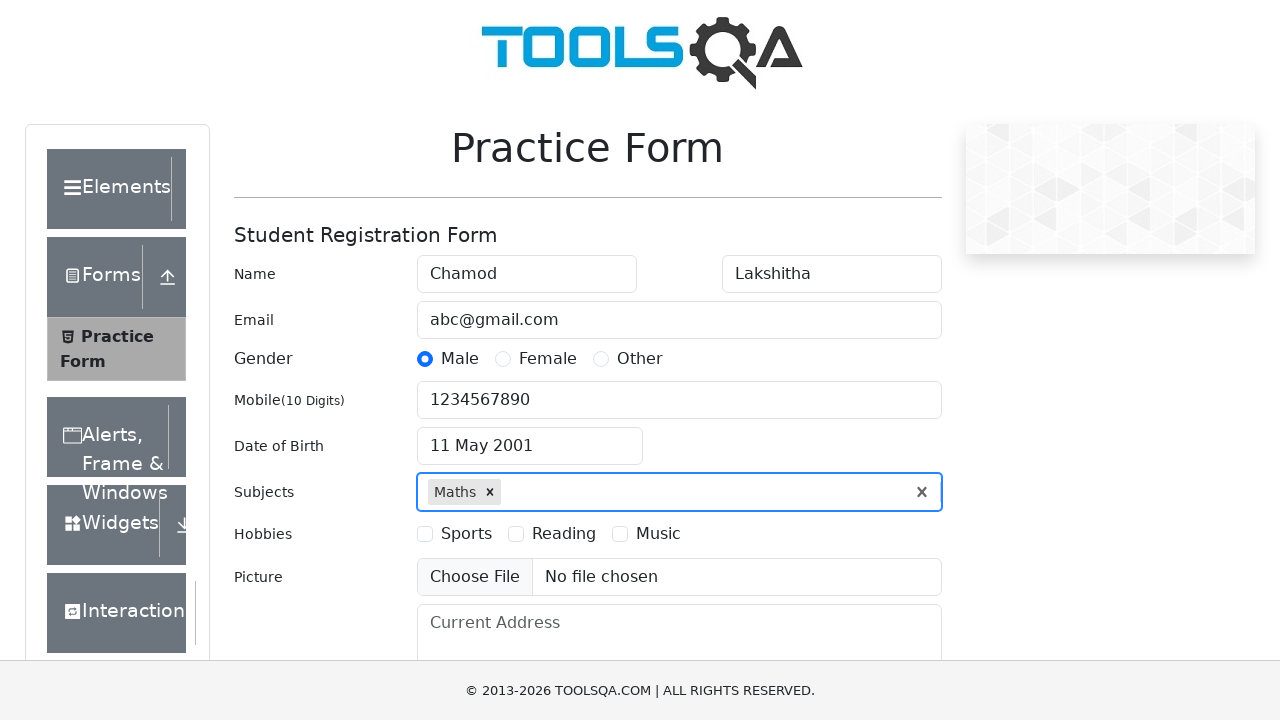

Selected first hobby checkbox at (466, 534) on label[for='hobbies-checkbox-1']
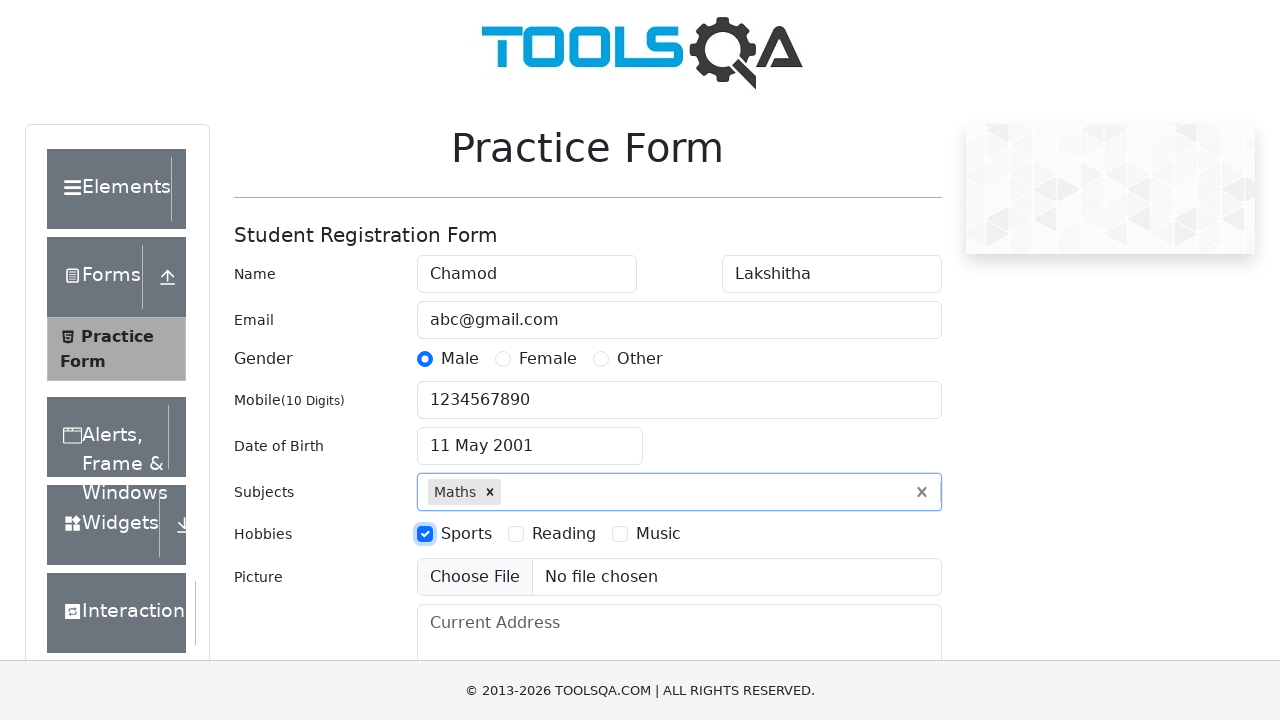

Filled address field with '93/15 Piliyandala' on #currentAddress
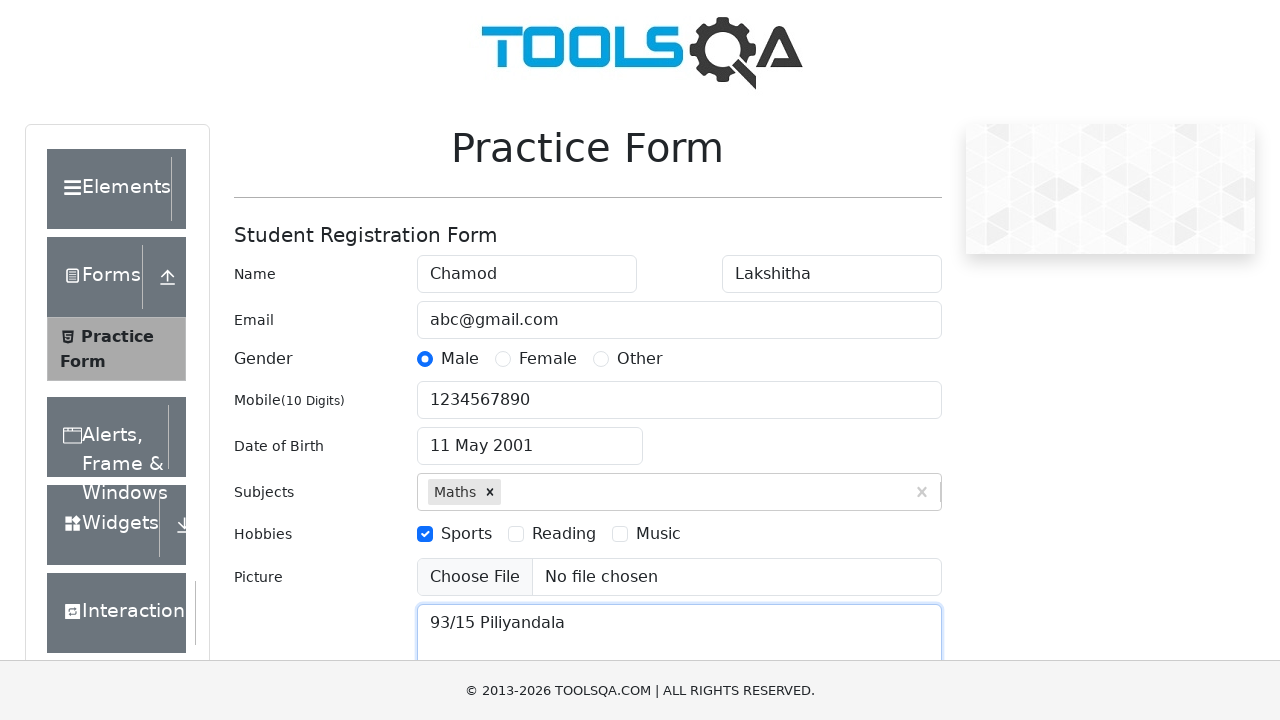

Clicked state dropdown at (527, 437) on #state
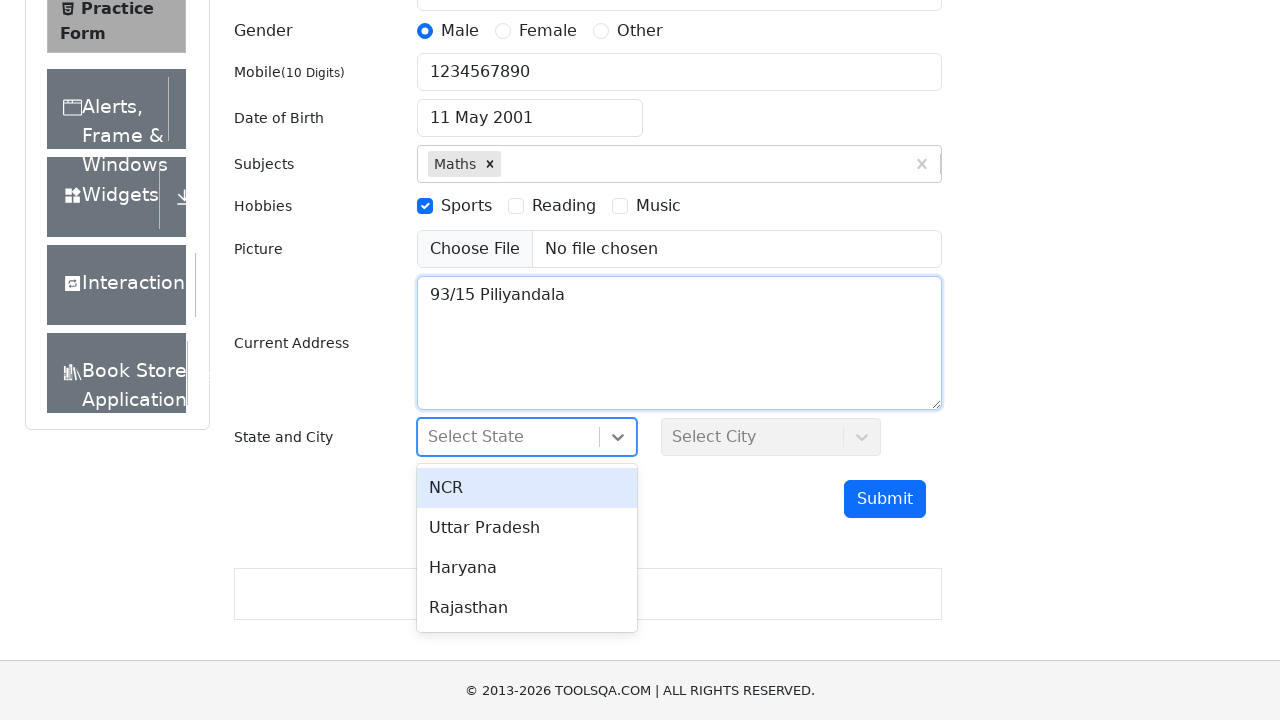

Selected first state option at (527, 488) on div[id^='react-select-'][id$='-option-0']
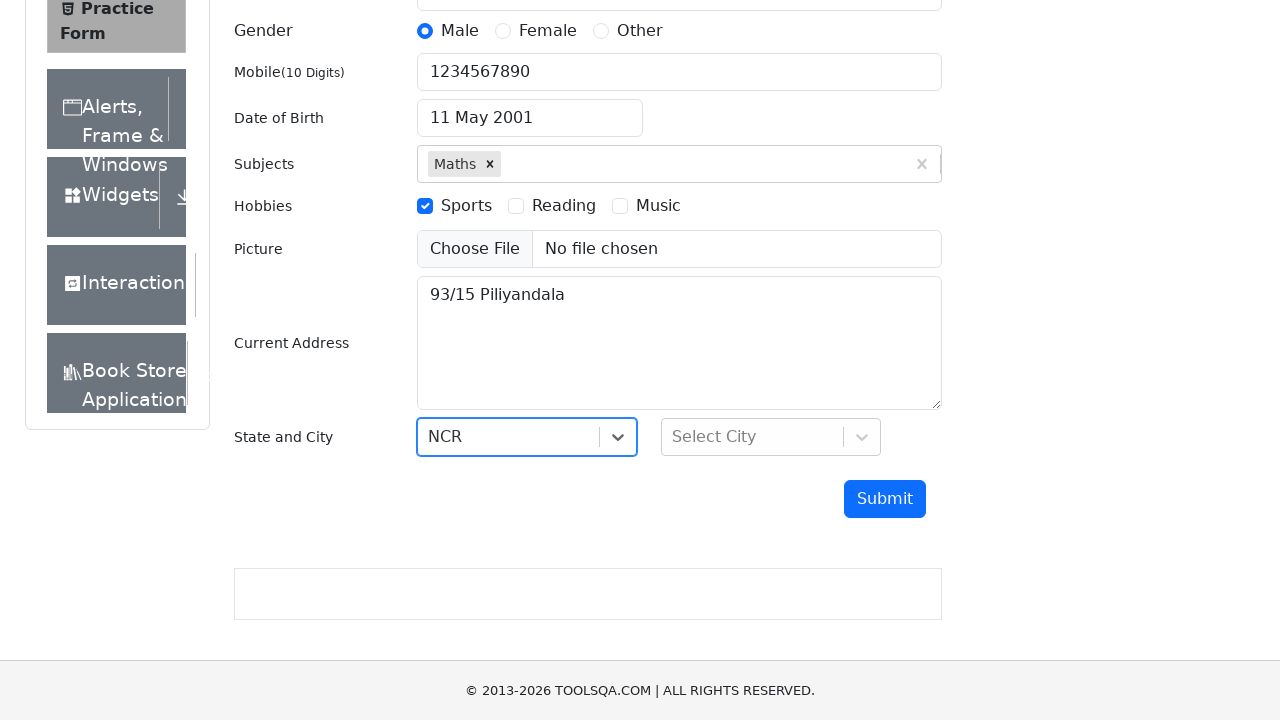

Clicked city dropdown at (771, 437) on #city
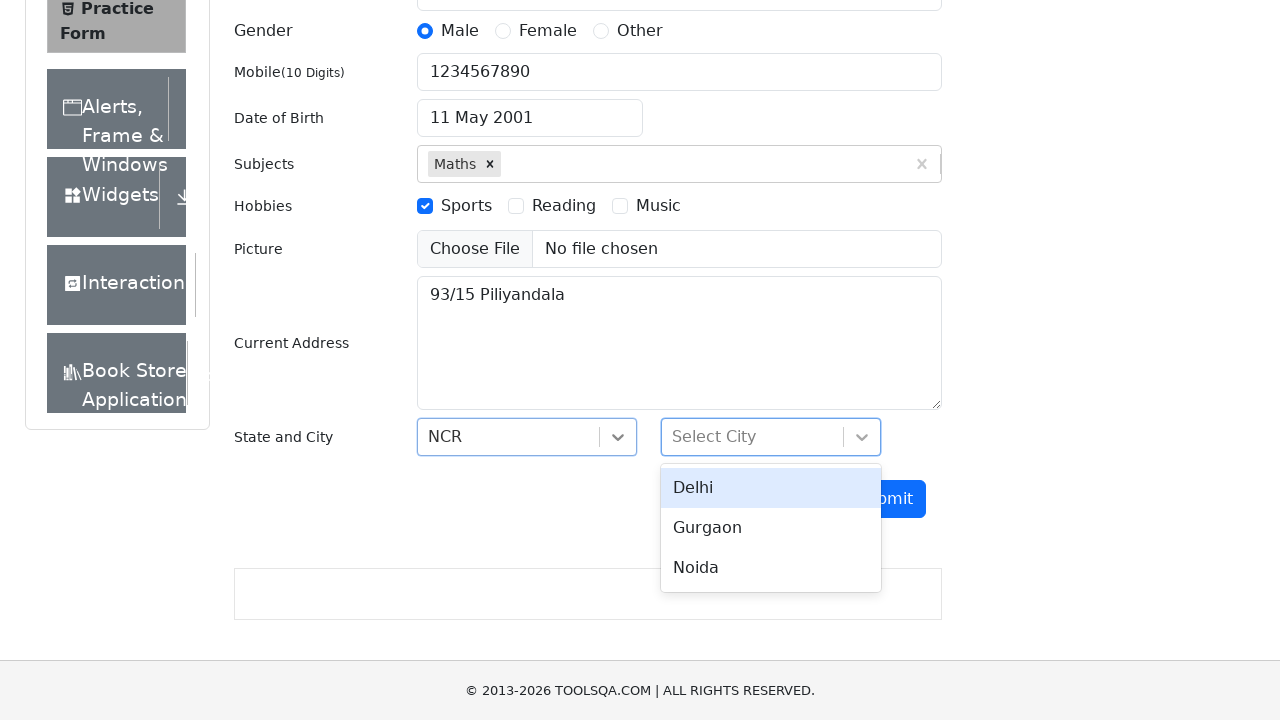

Selected first city option at (771, 488) on div[id^='react-select-'][id$='-option-0']
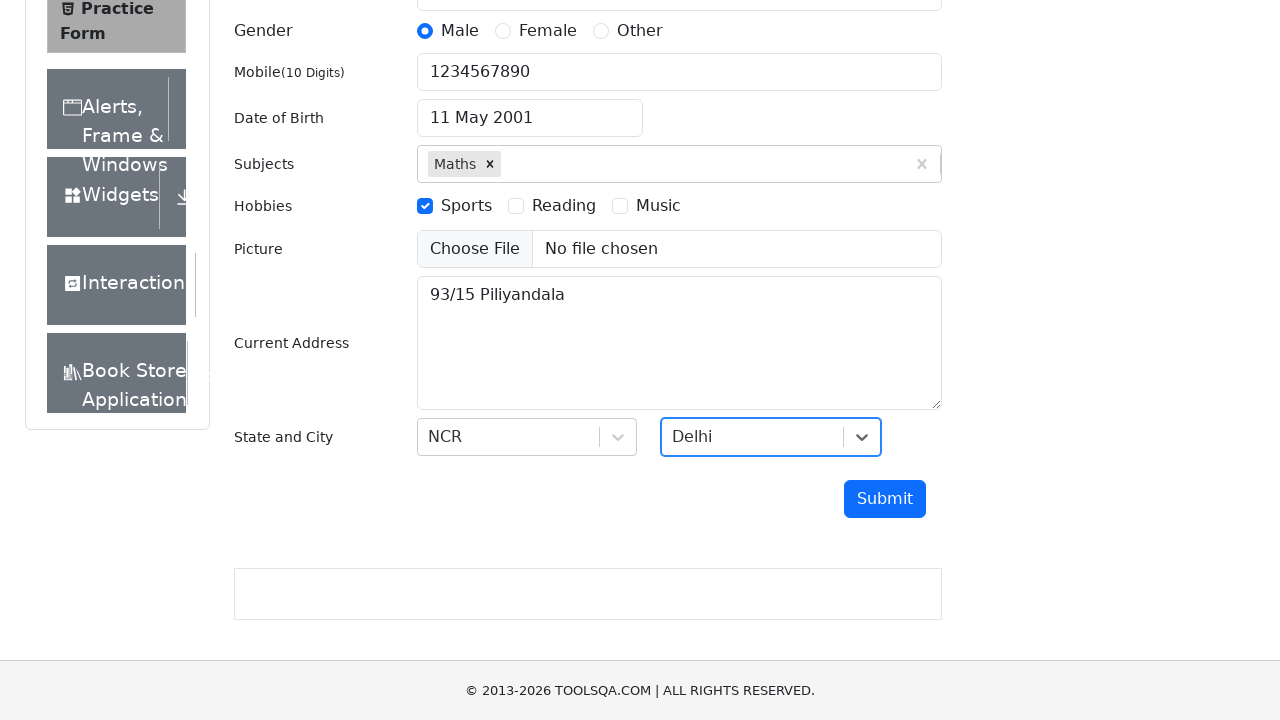

Clicked submit button to submit form at (885, 499) on #submit
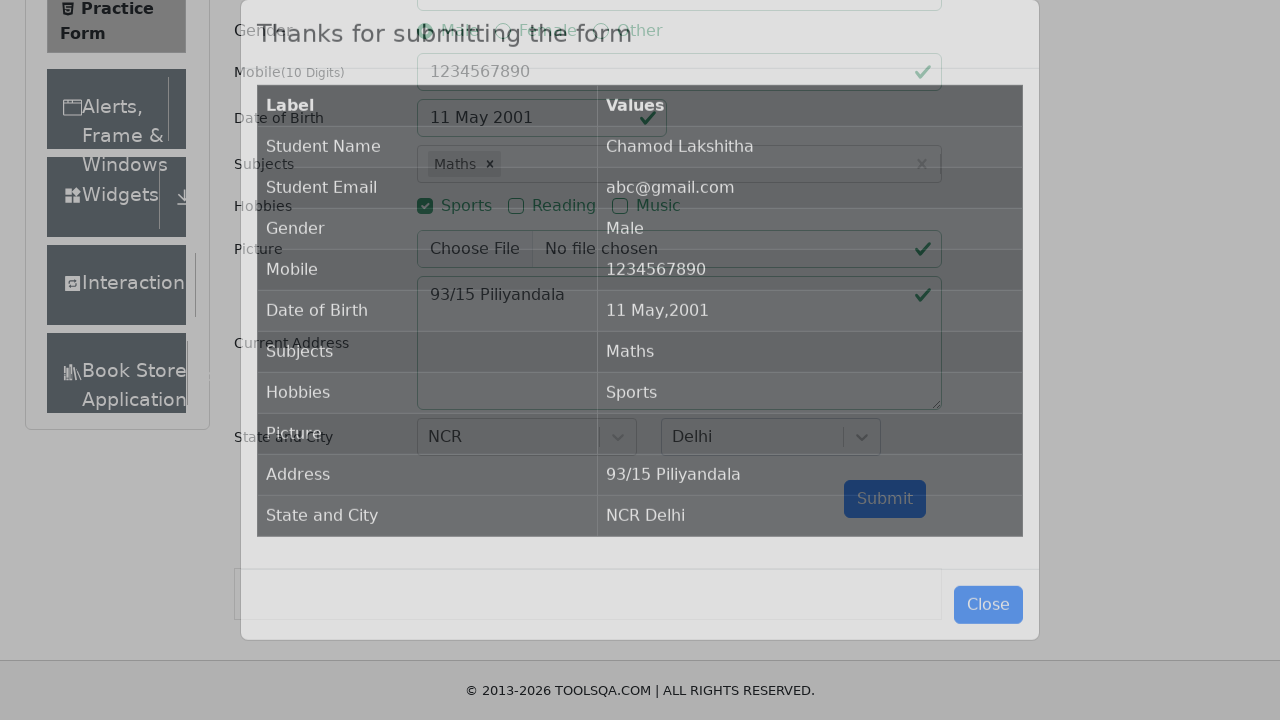

Verified success message 'Thanks for submitting the form' appeared
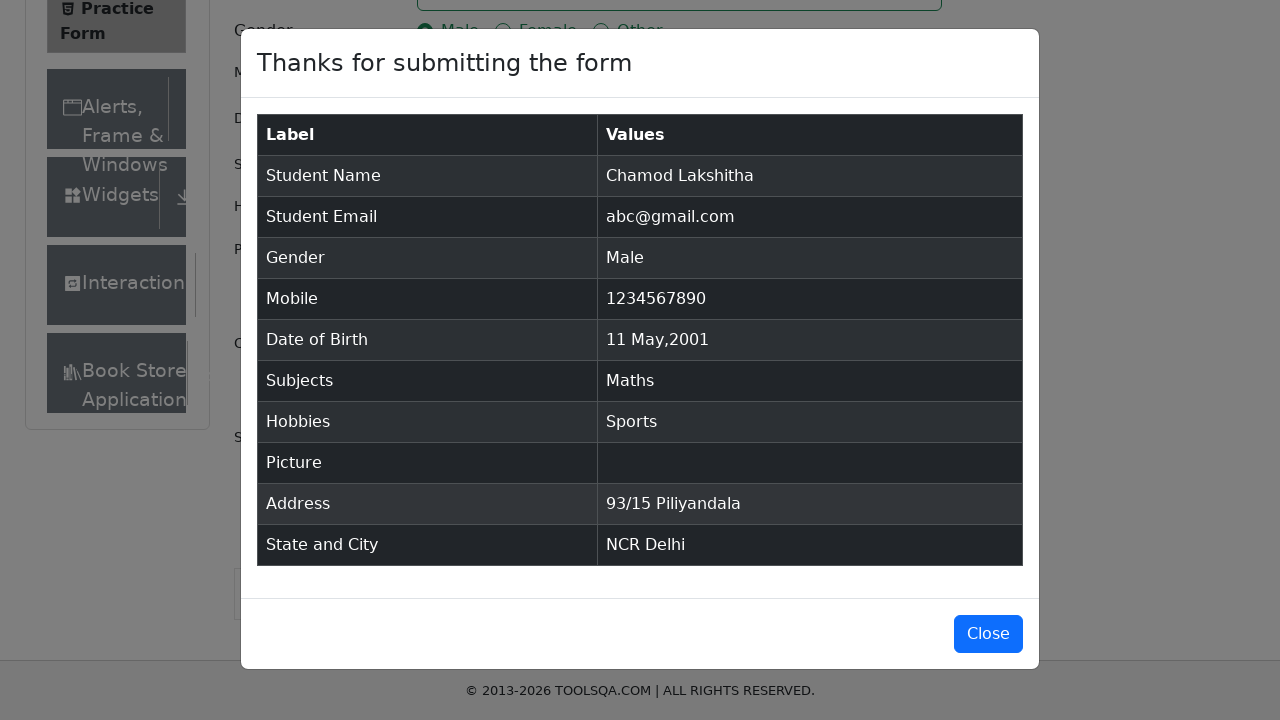

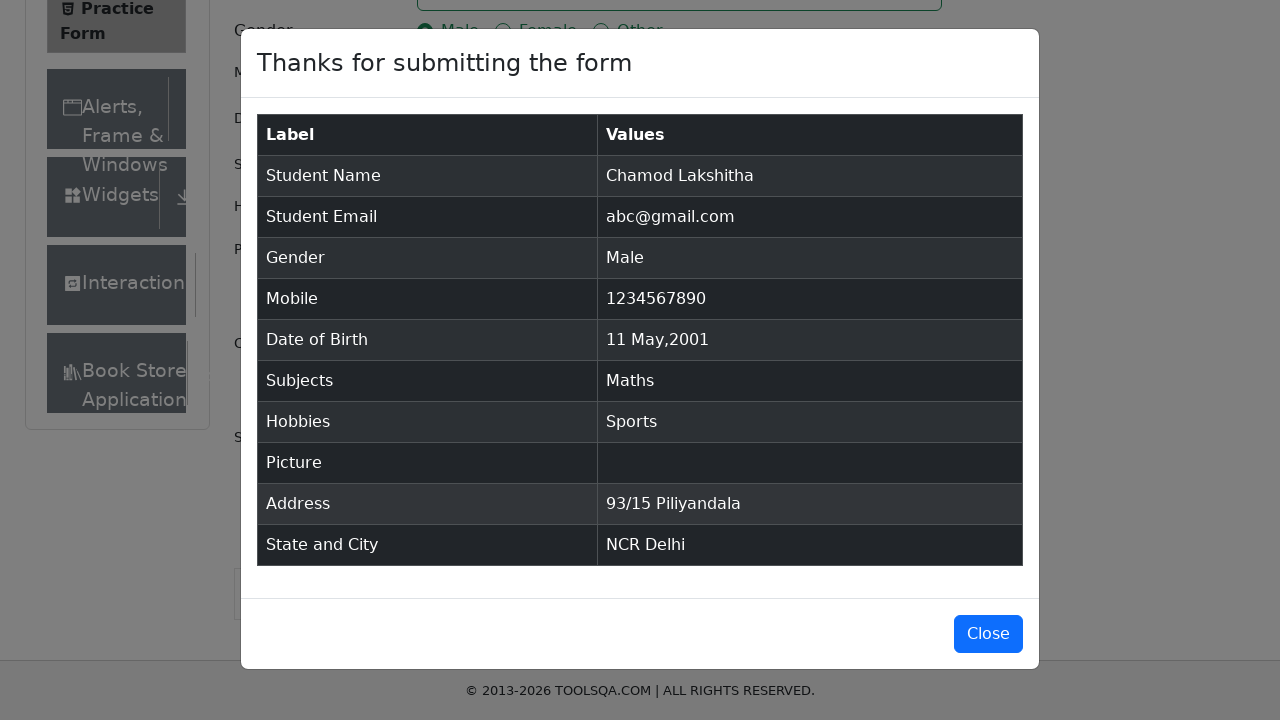